Navigates to the WebdriverIO website and waits for the page to load

Starting URL: https://webdriver.io

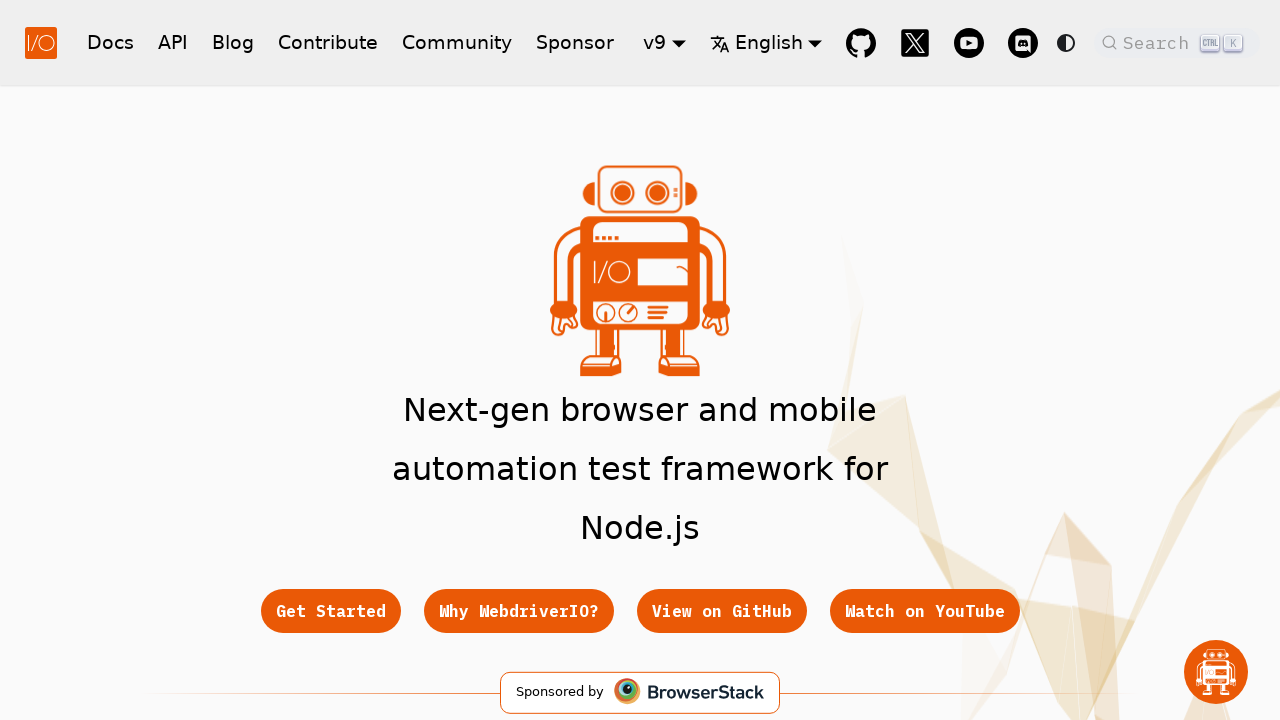

Navigated to WebdriverIO website at https://webdriver.io
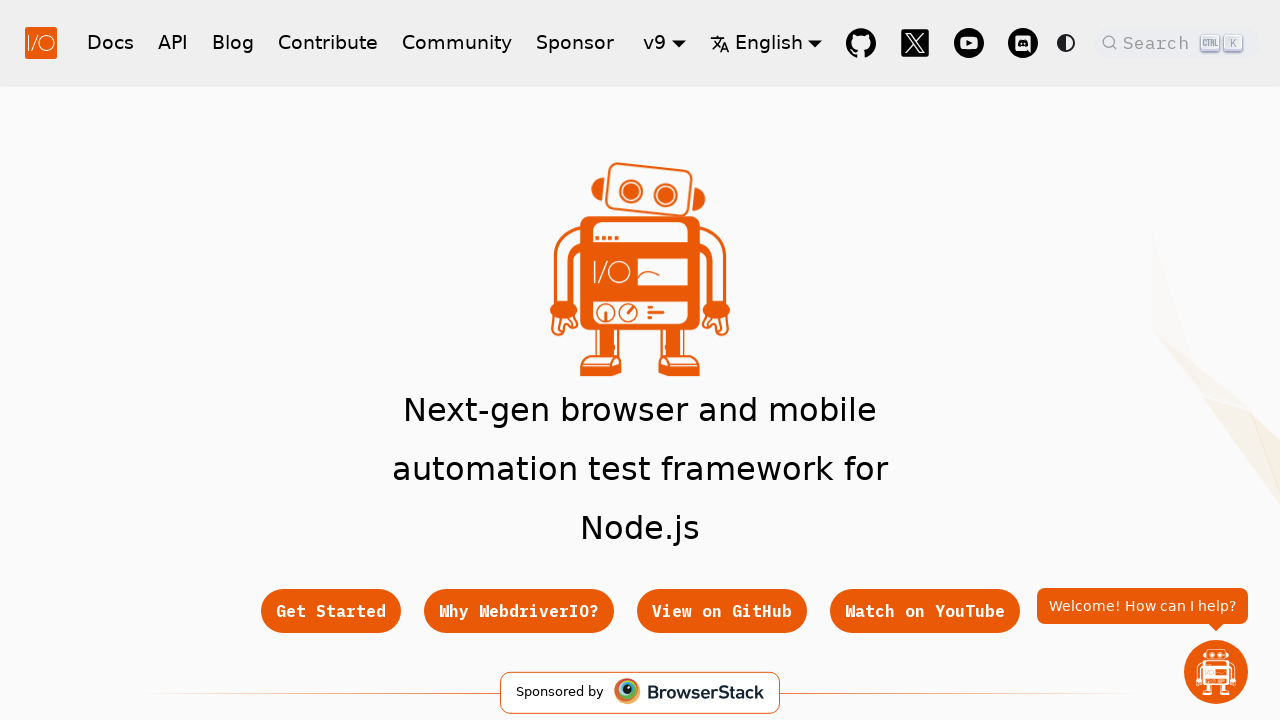

Page fully loaded - network idle state reached
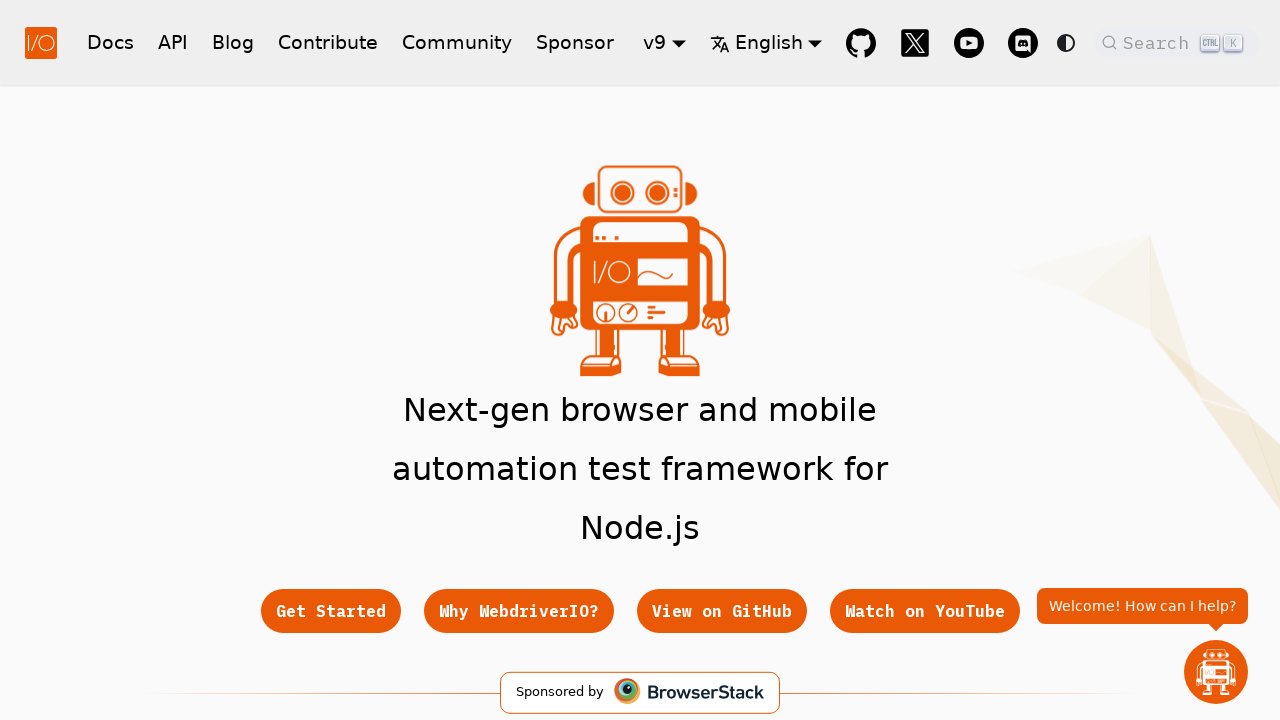

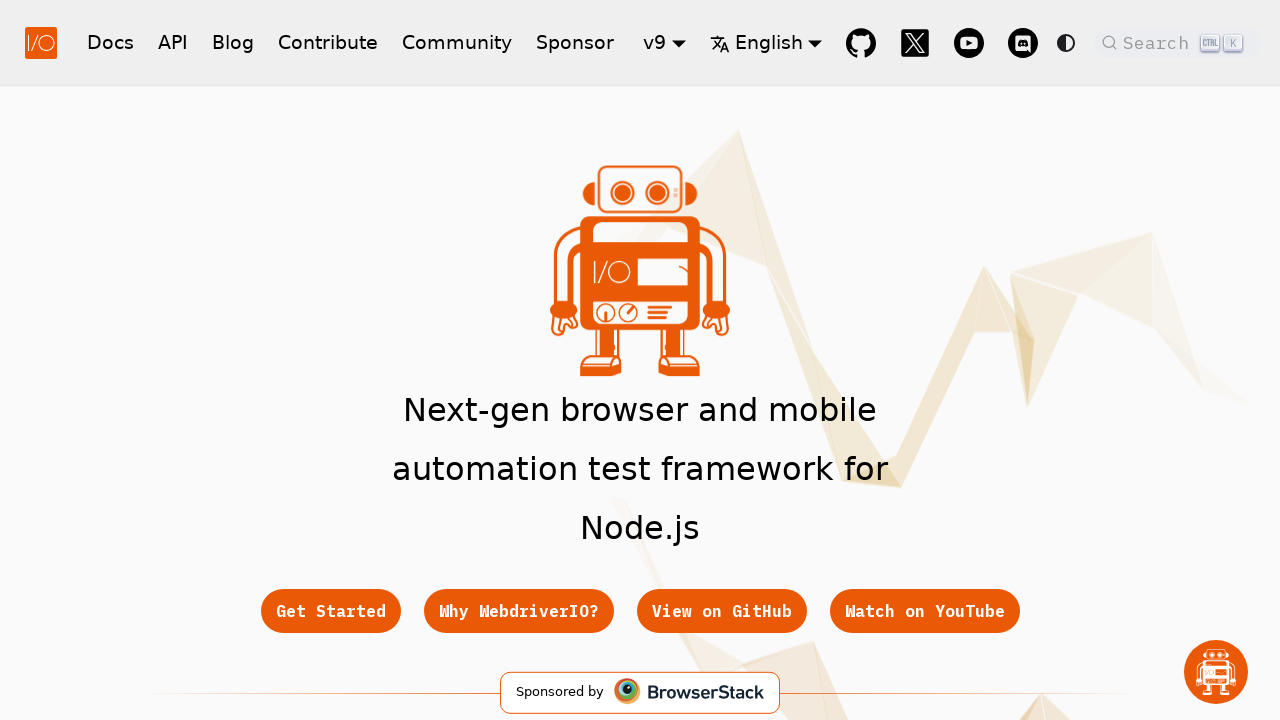